Tests dropdown selection, auto-suggest functionality, and checkbox interaction on a practice form page

Starting URL: https://www.rahulshettyacademy.com/dropdownsPractise/

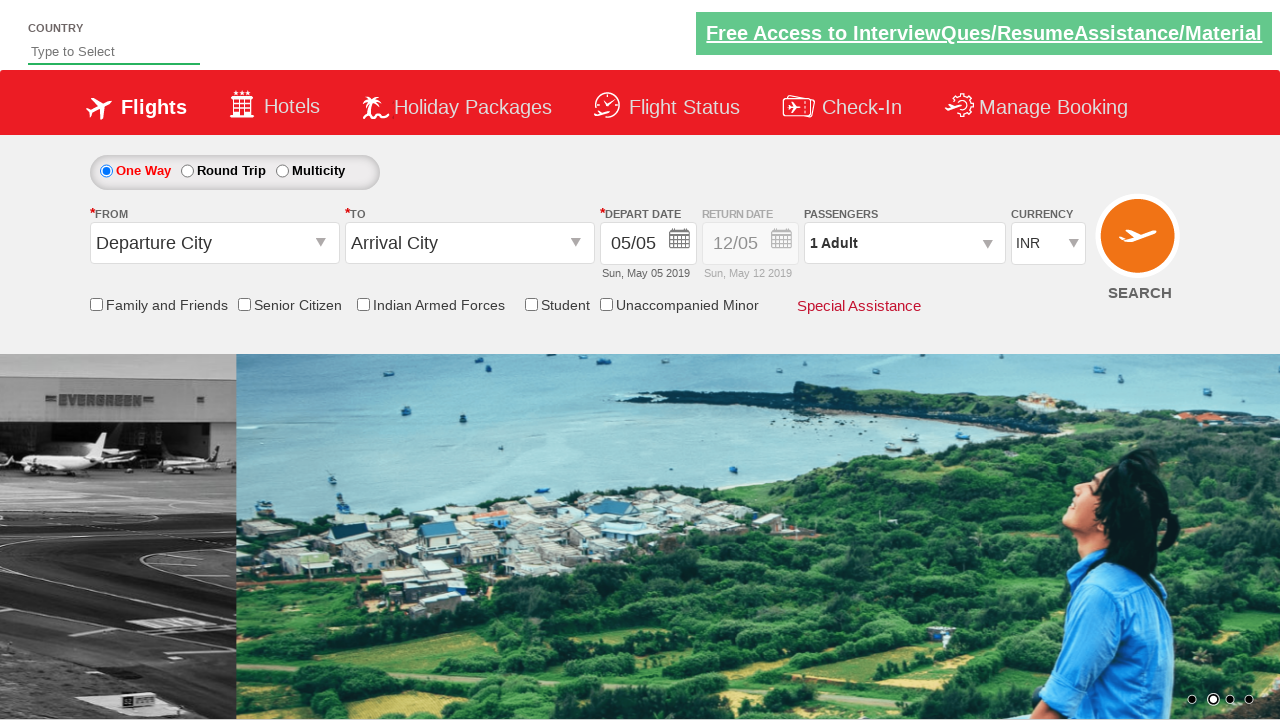

Selected currency dropdown option by index (3rd option) on #ctl00_mainContent_DropDownListCurrency
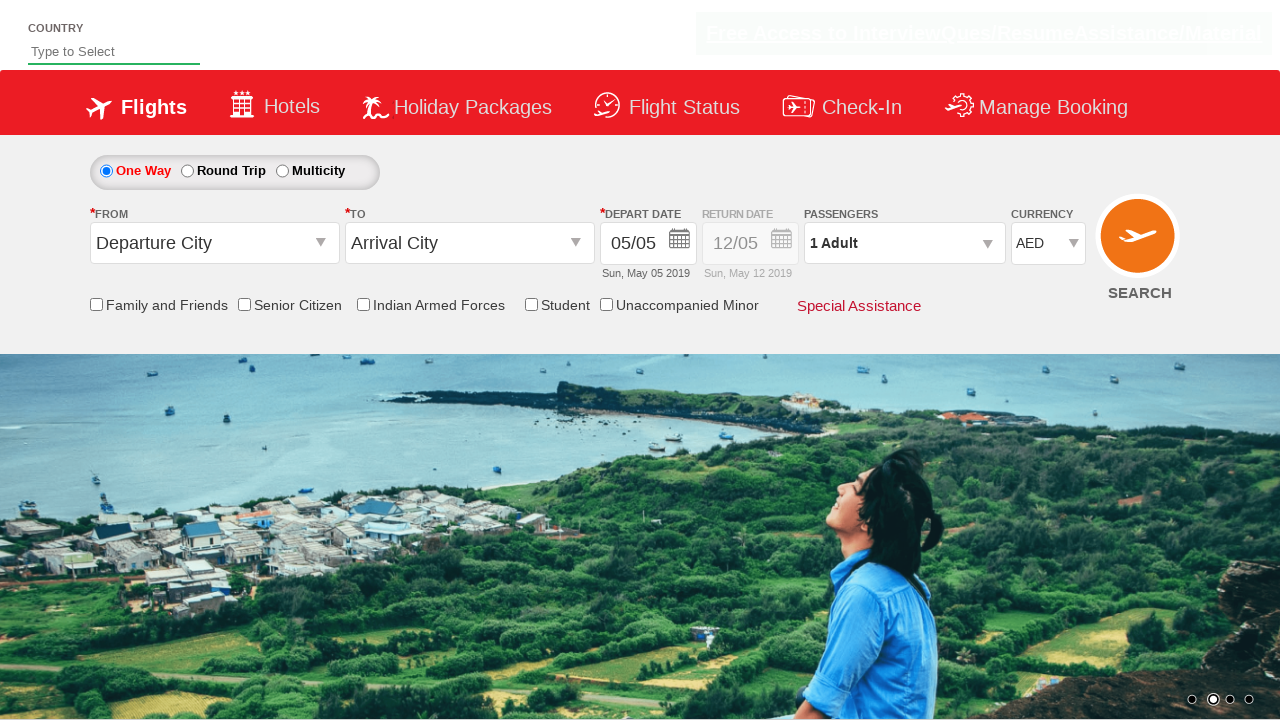

Filled auto-suggest field with 'ind' on #autosuggest
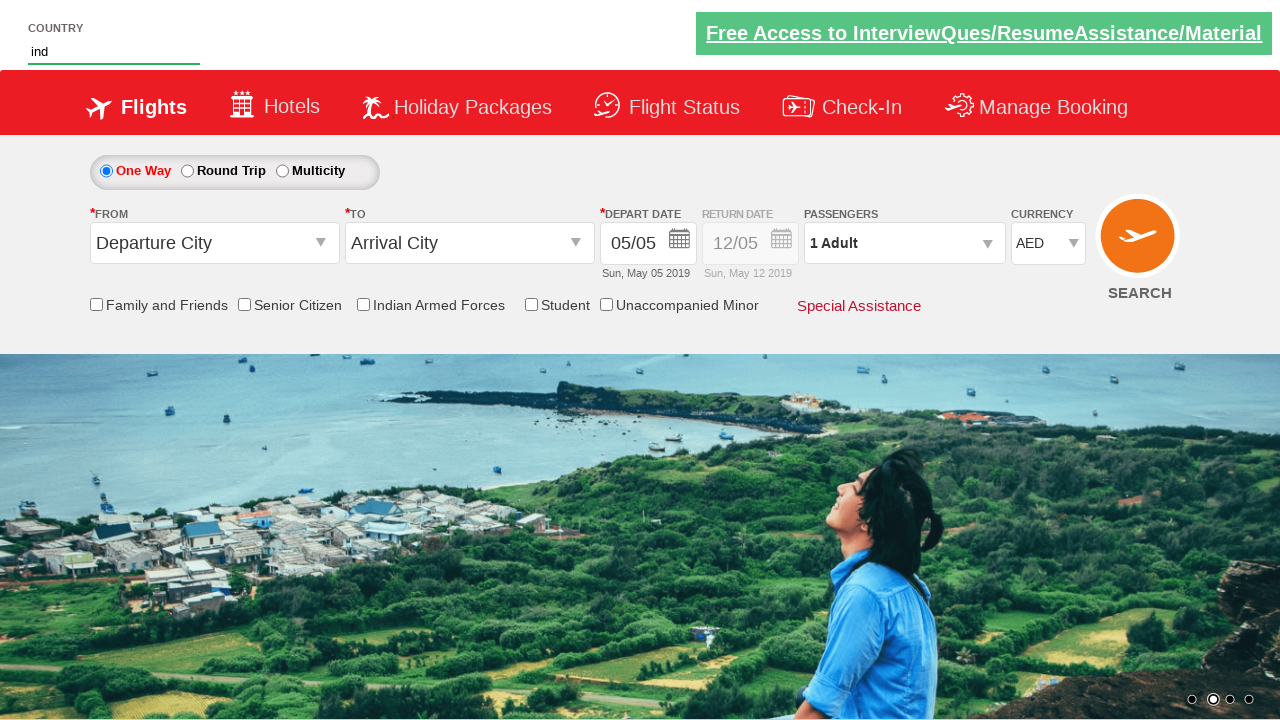

Auto-suggest options appeared
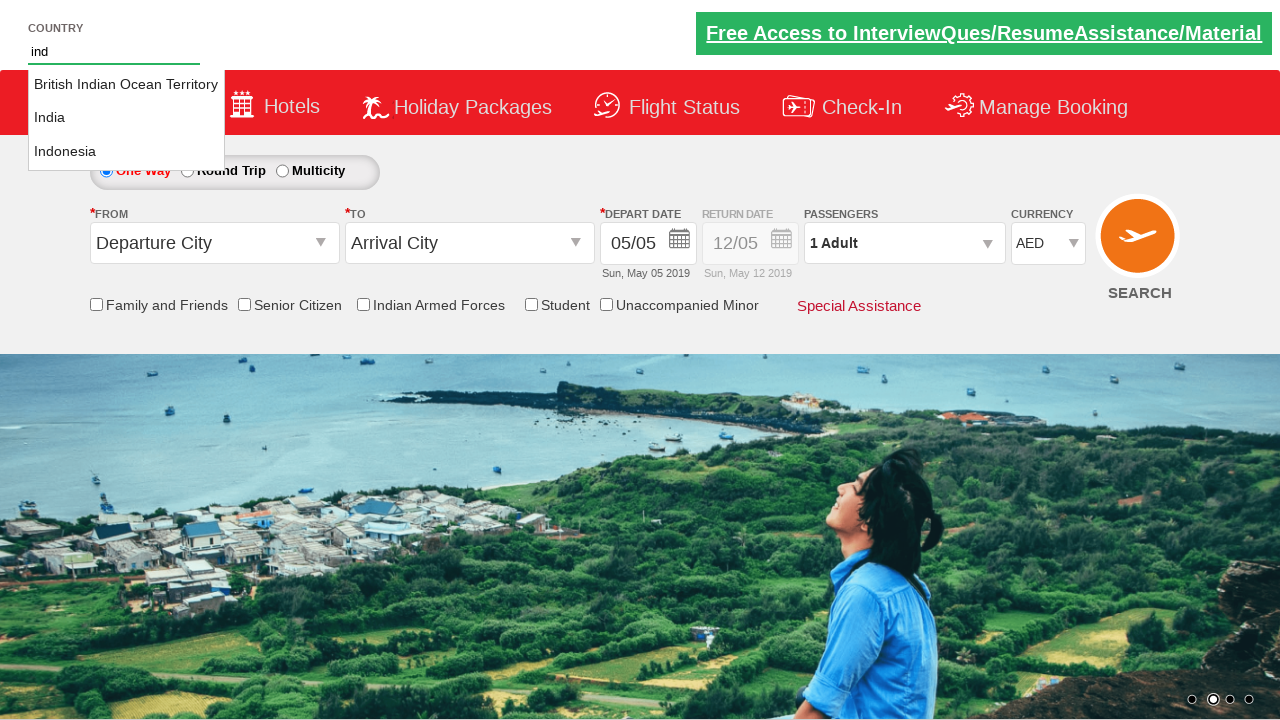

Selected 'India' from auto-suggest dropdown at (126, 118) on li[class='ui-menu-item'] a >> nth=1
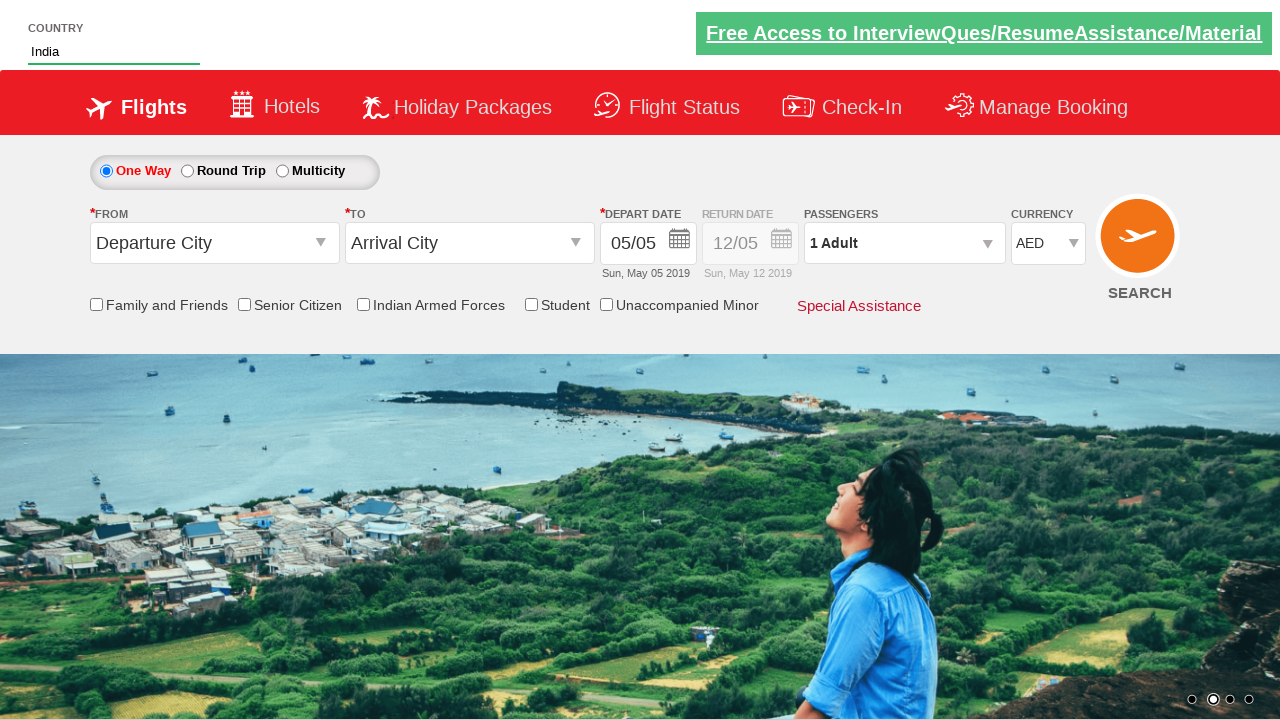

Clicked on Senior Citizen Discount checkbox at (244, 304) on input[id*='SeniorCitizenDiscount']
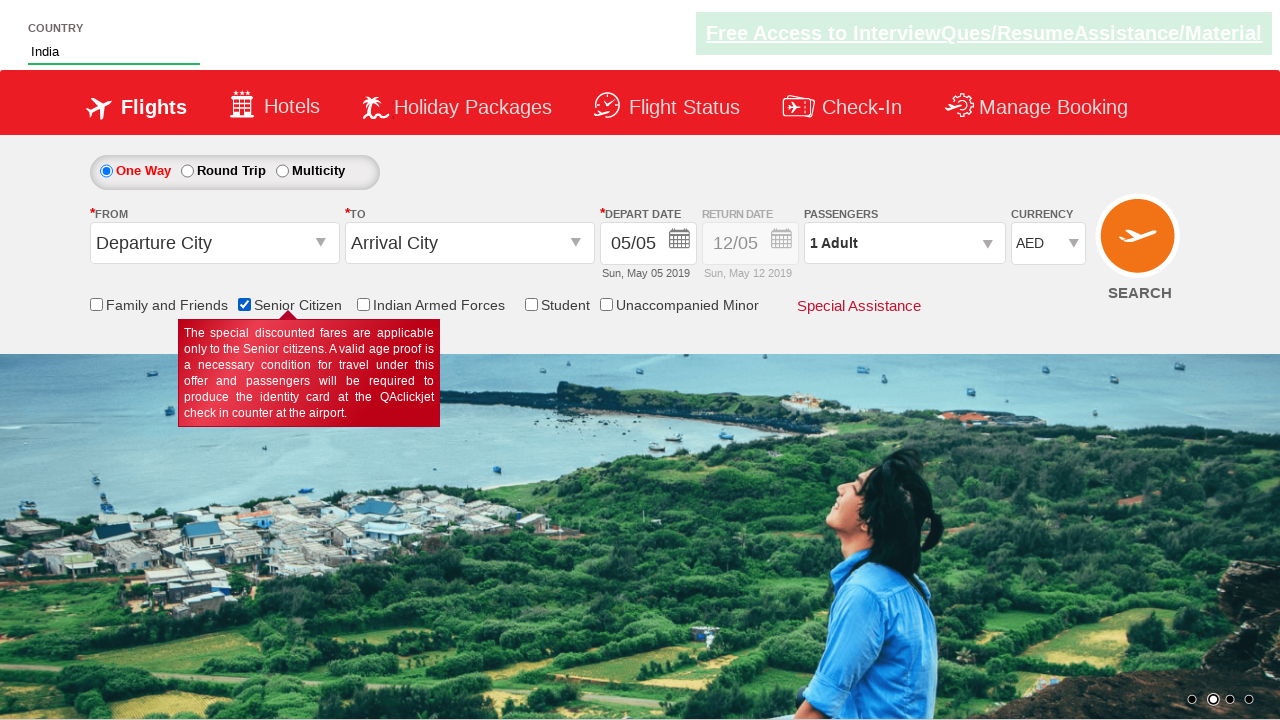

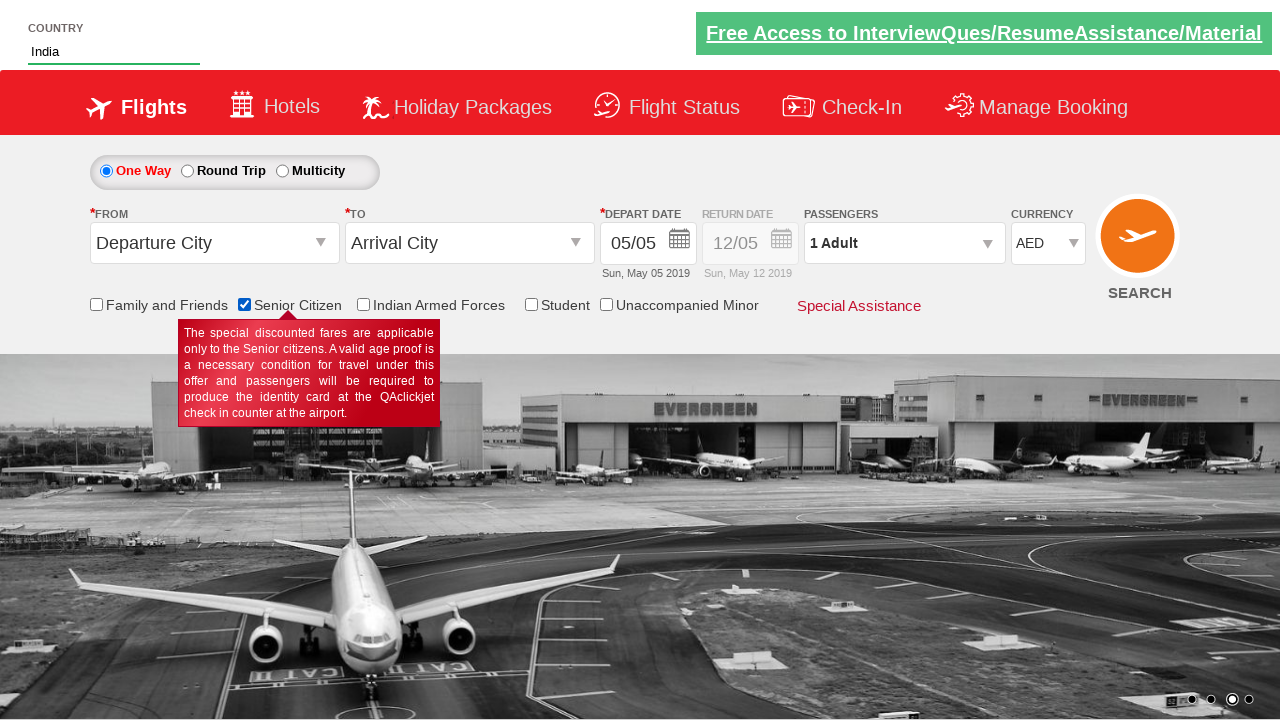